Tests table sorting functionality by clicking the "Due" column header and verifying the column is sorted in ascending order

Starting URL: http://the-internet.herokuapp.com/tables

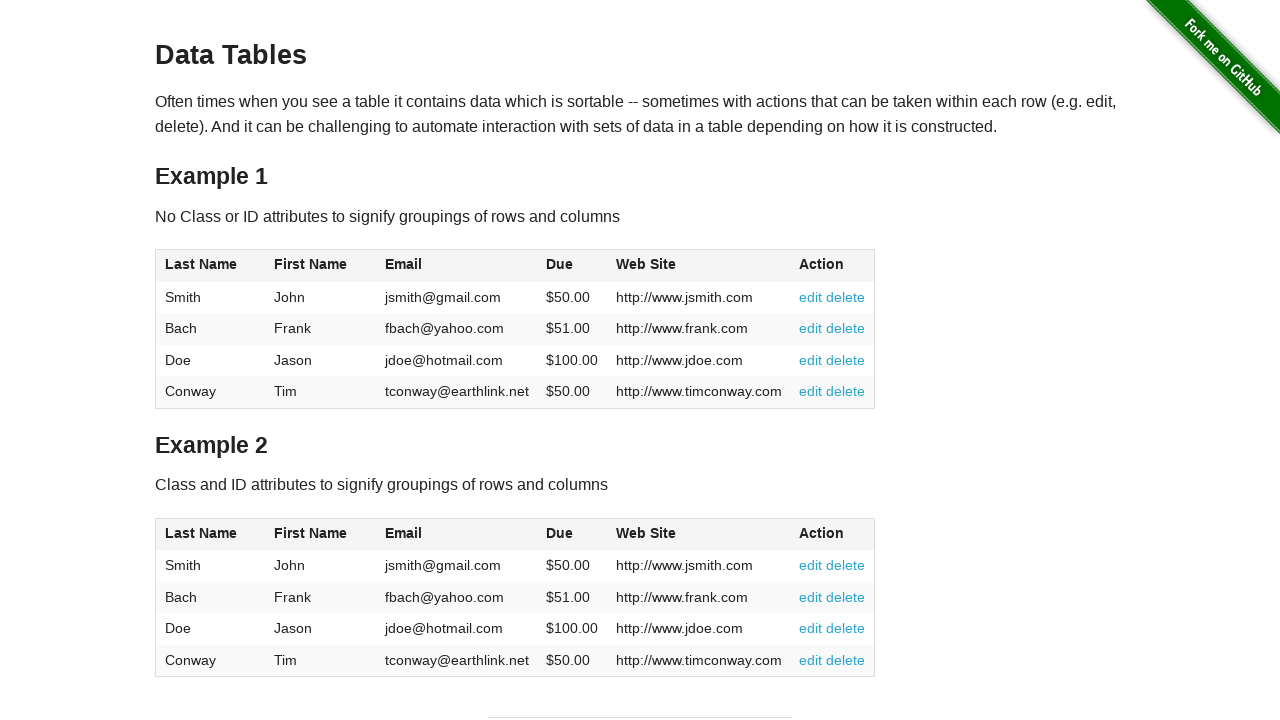

Clicked the Due column header to sort at (572, 266) on #table1 thead tr th:nth-of-type(4)
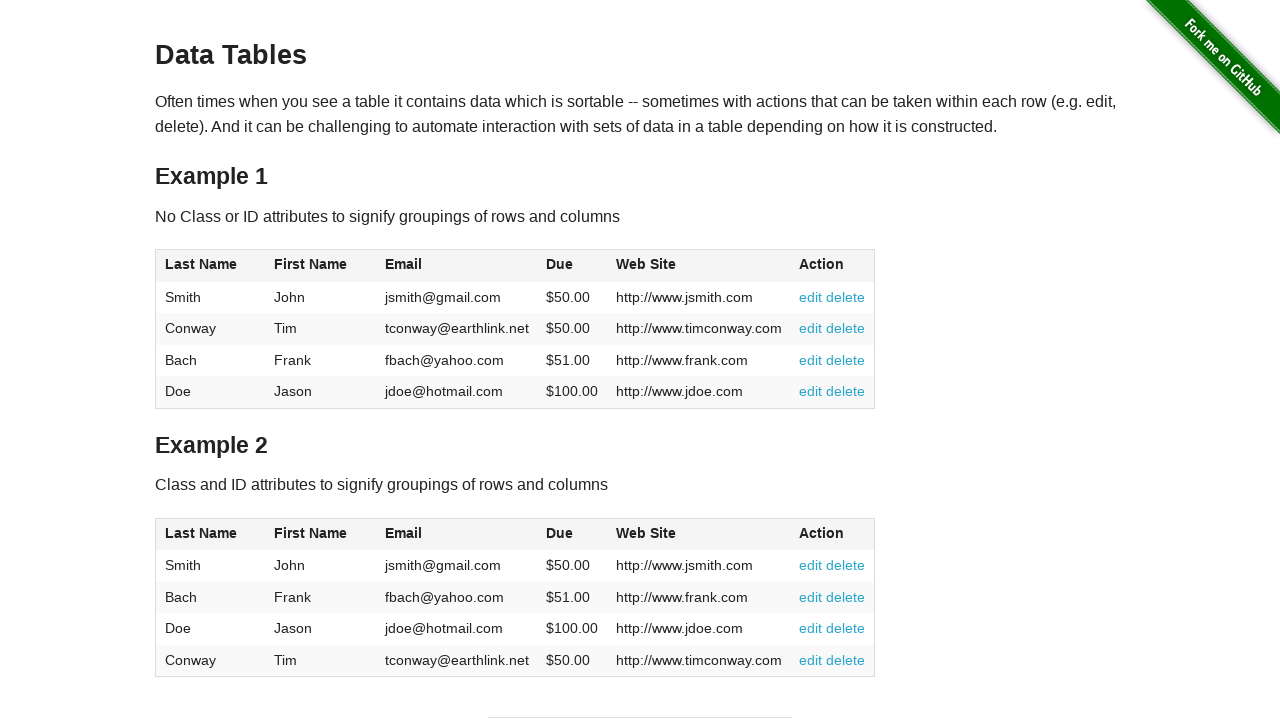

Table updated with sorted due dates
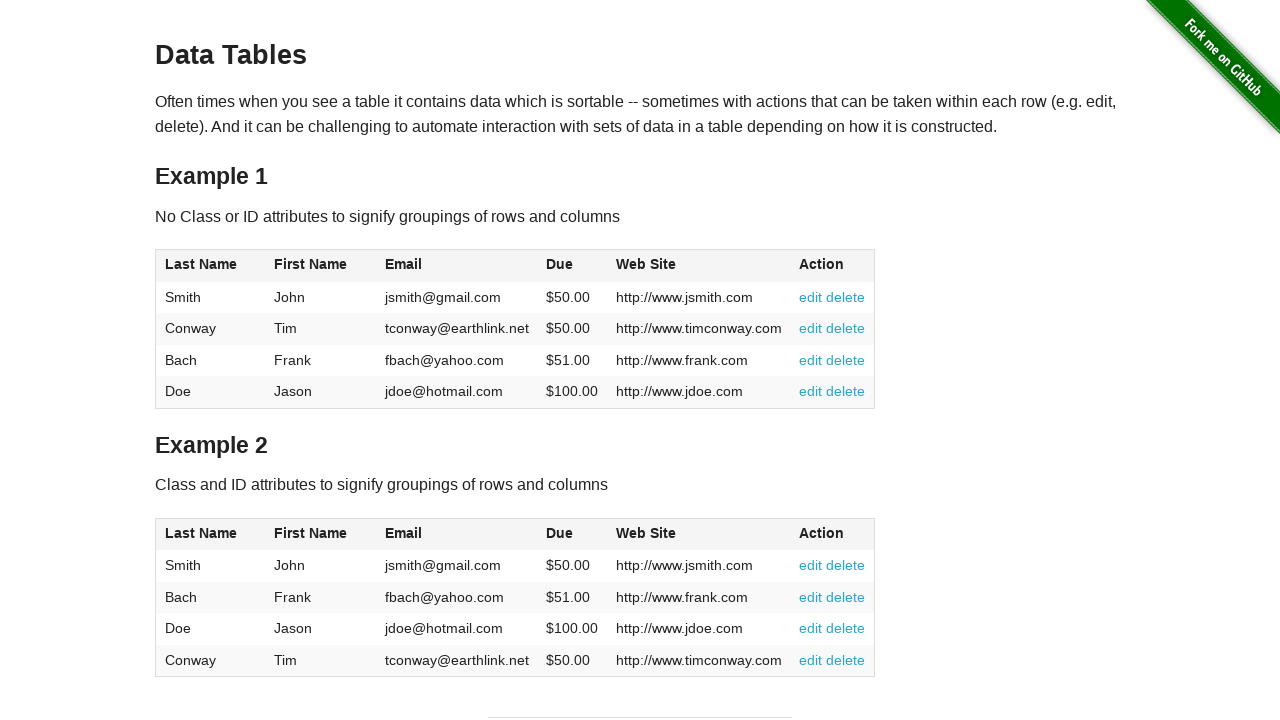

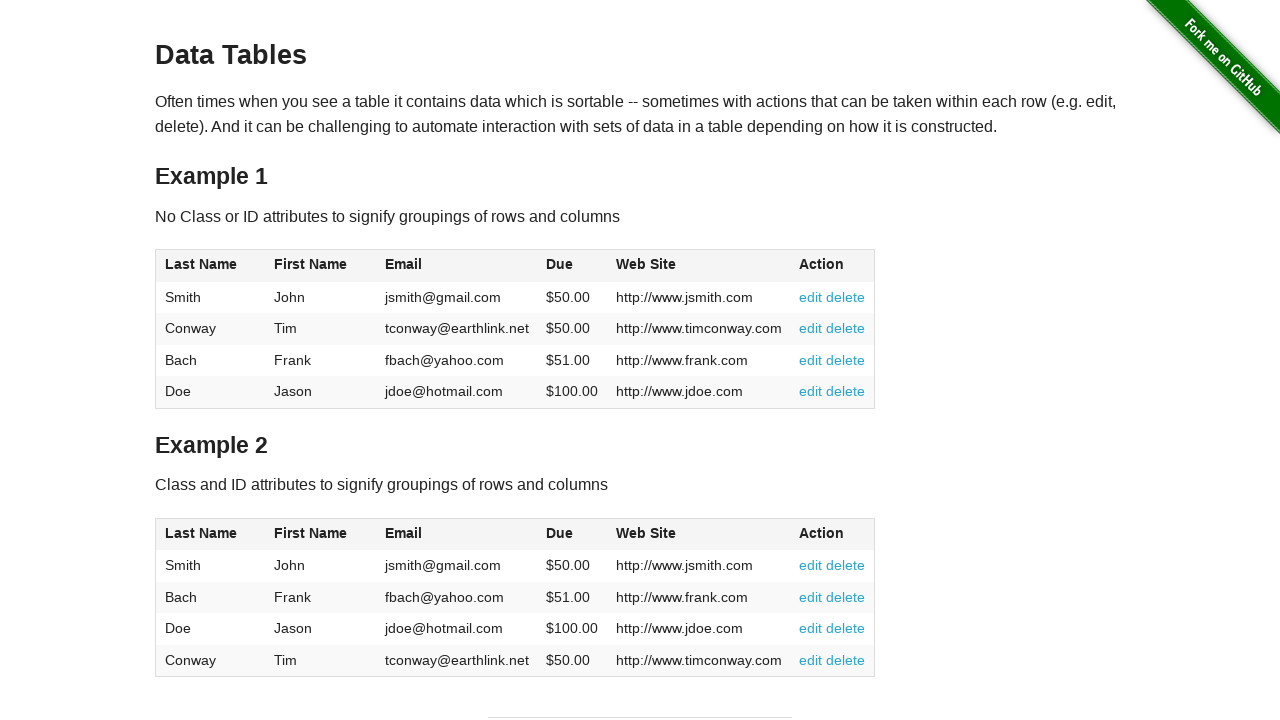